Tests that clicking the Sign up link opens the sign up modal dialog

Starting URL: https://www.demoblaze.com

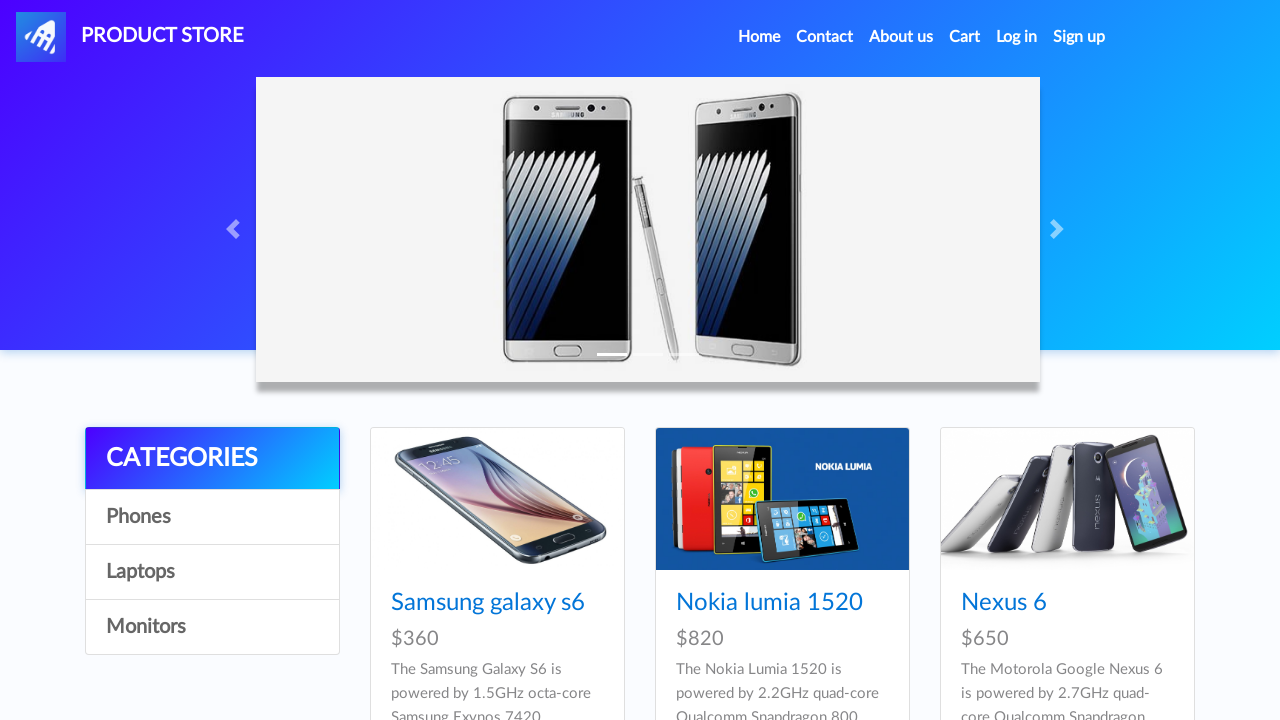

Clicked the Sign up link in header at (1079, 37) on a:has-text("Sign up")
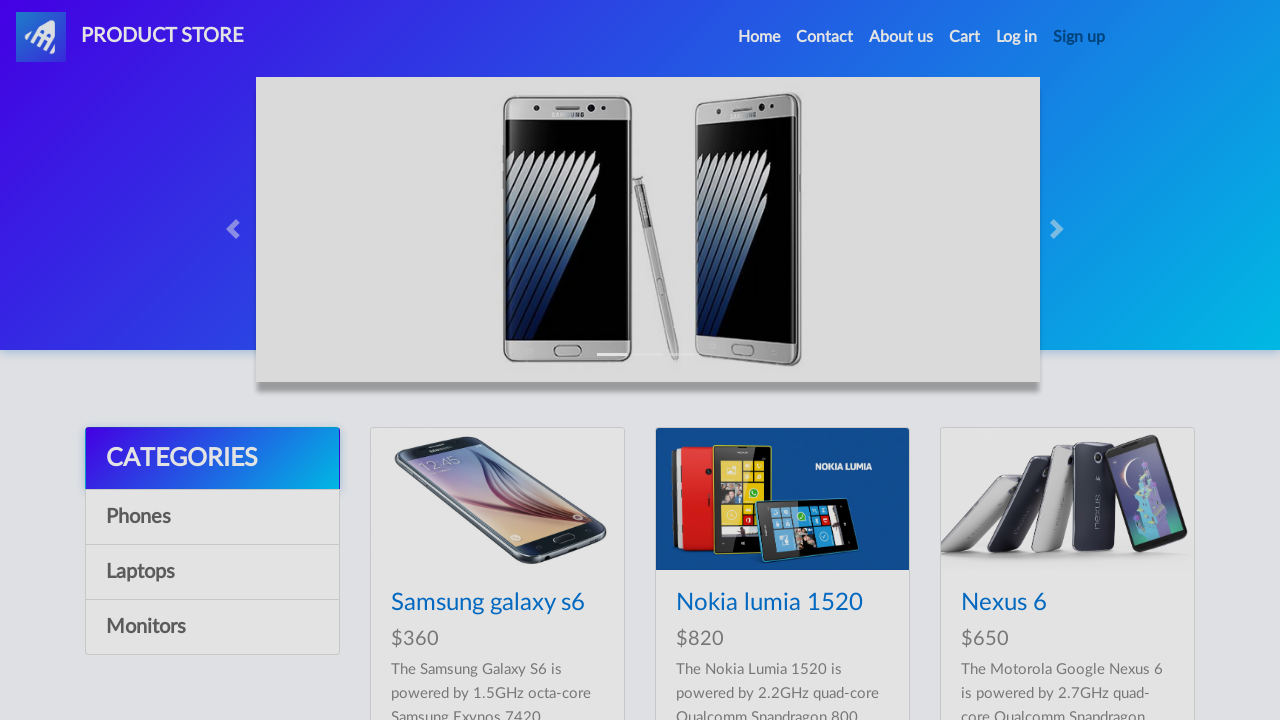

Sign up modal dialog appeared and became visible
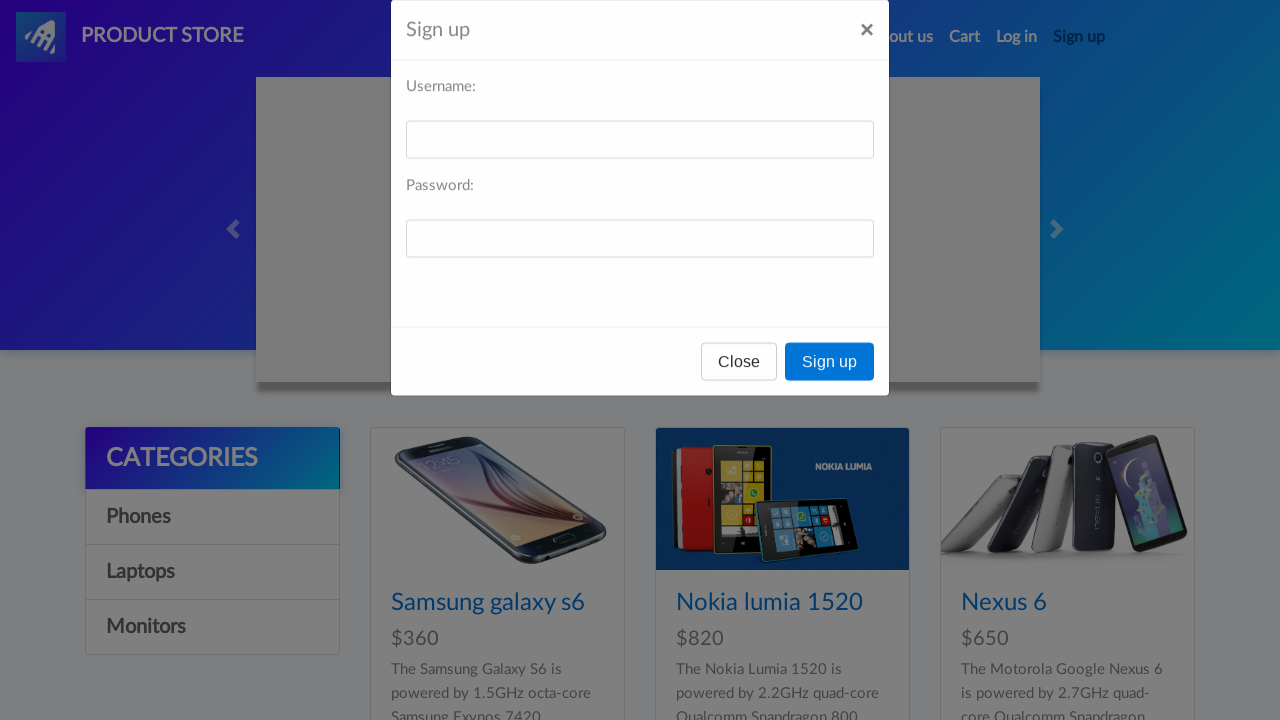

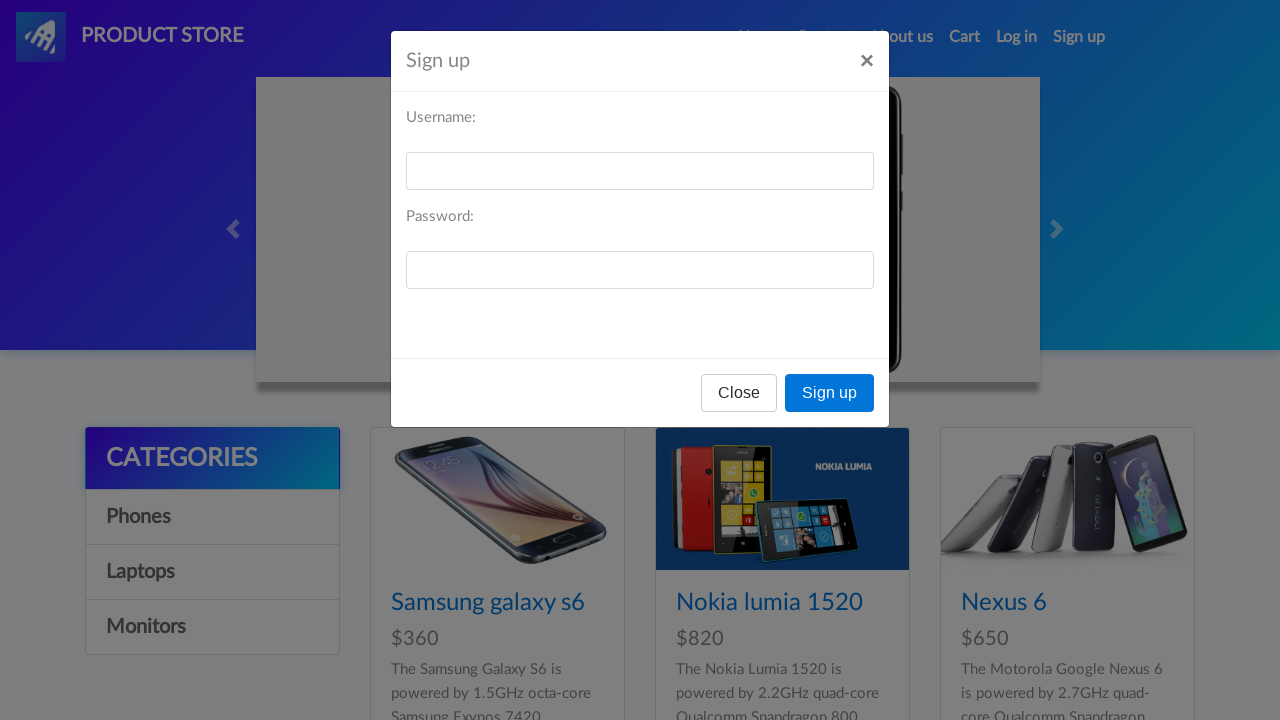